Tests clicking a link and verifying navigation to another page by checking the new page title

Starting URL: https://saucelabs.com/test/guinea-pig

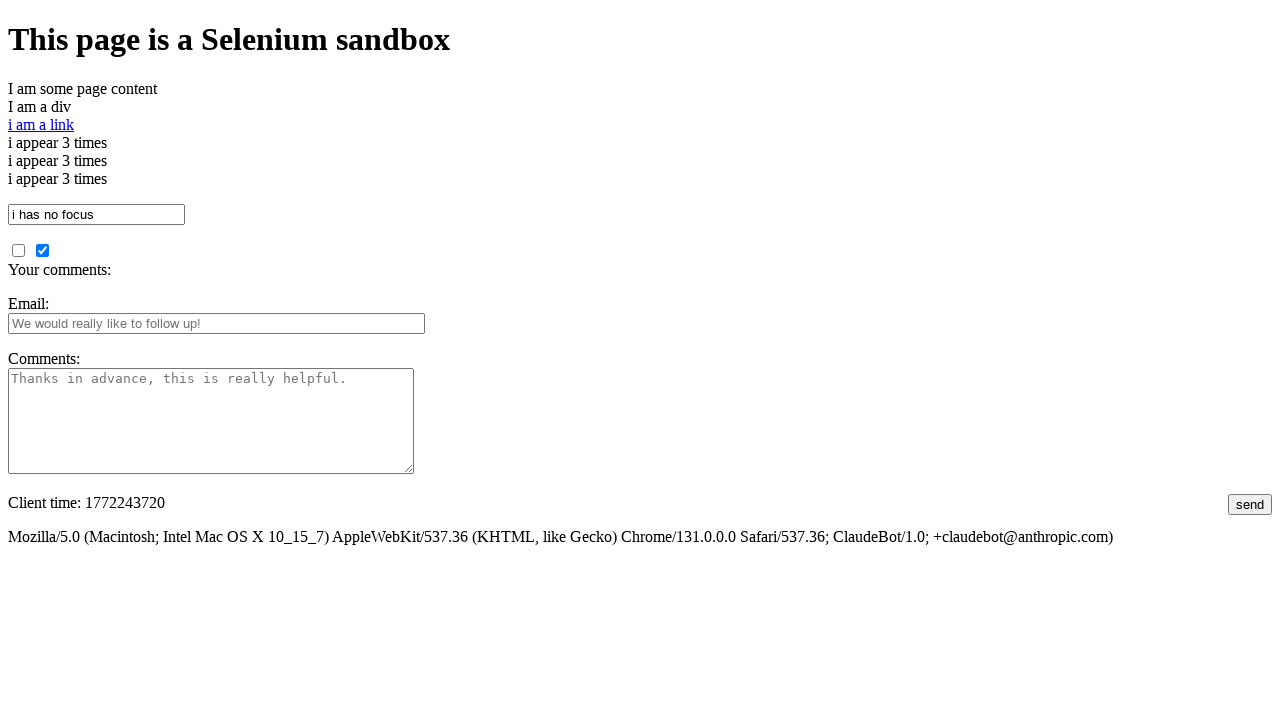

Clicked link to navigate to another page at (41, 124) on #i_am_a_link, [id='i am a link']
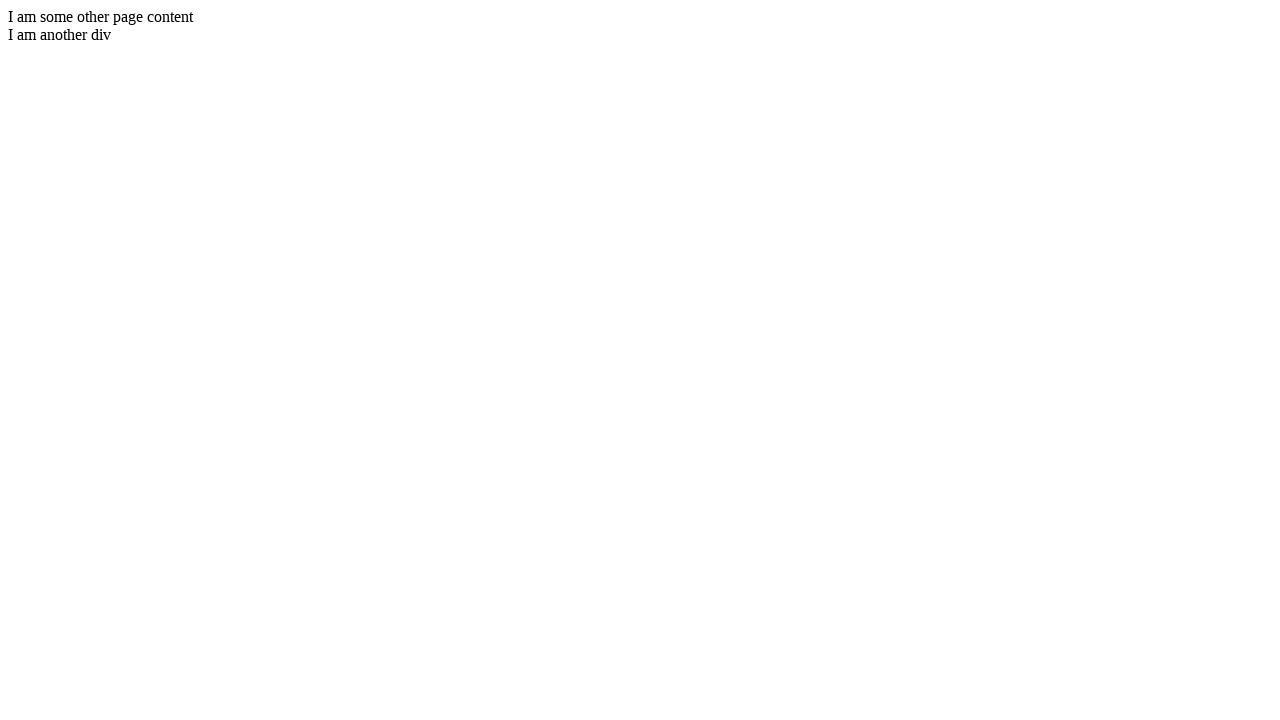

Verified navigation to new page with correct title 'I am another page title - Sauce Labs'
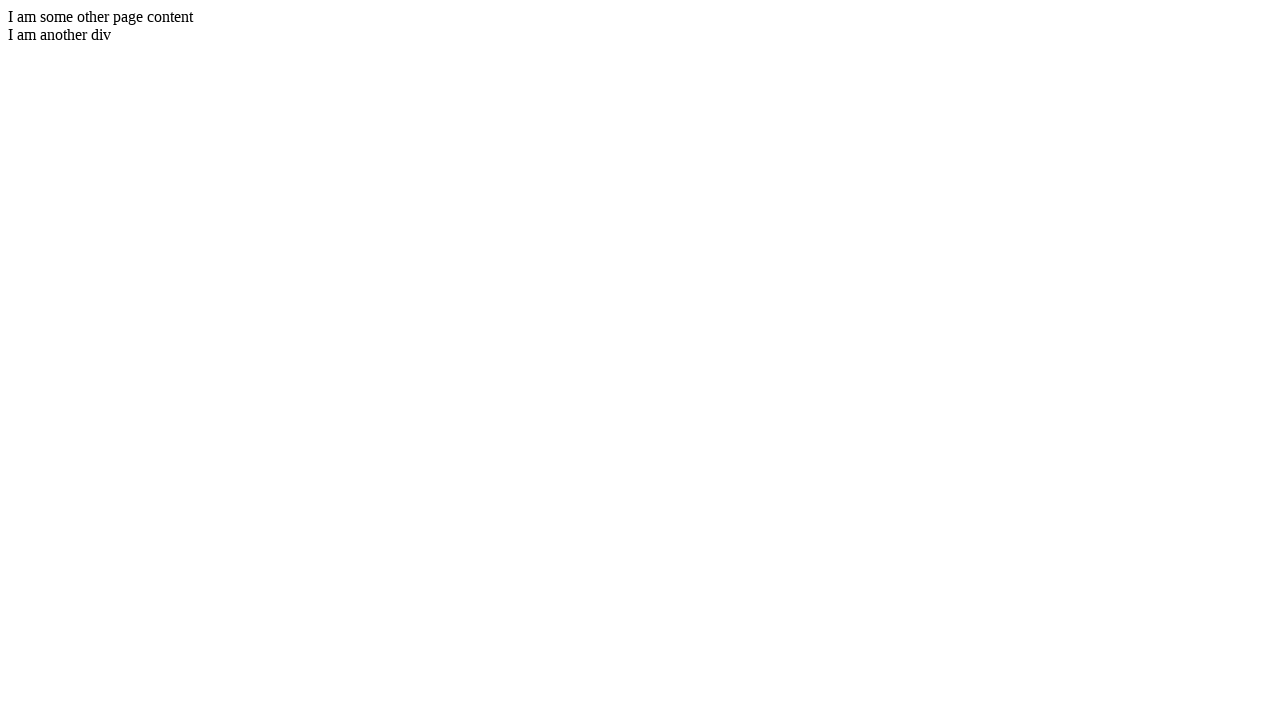

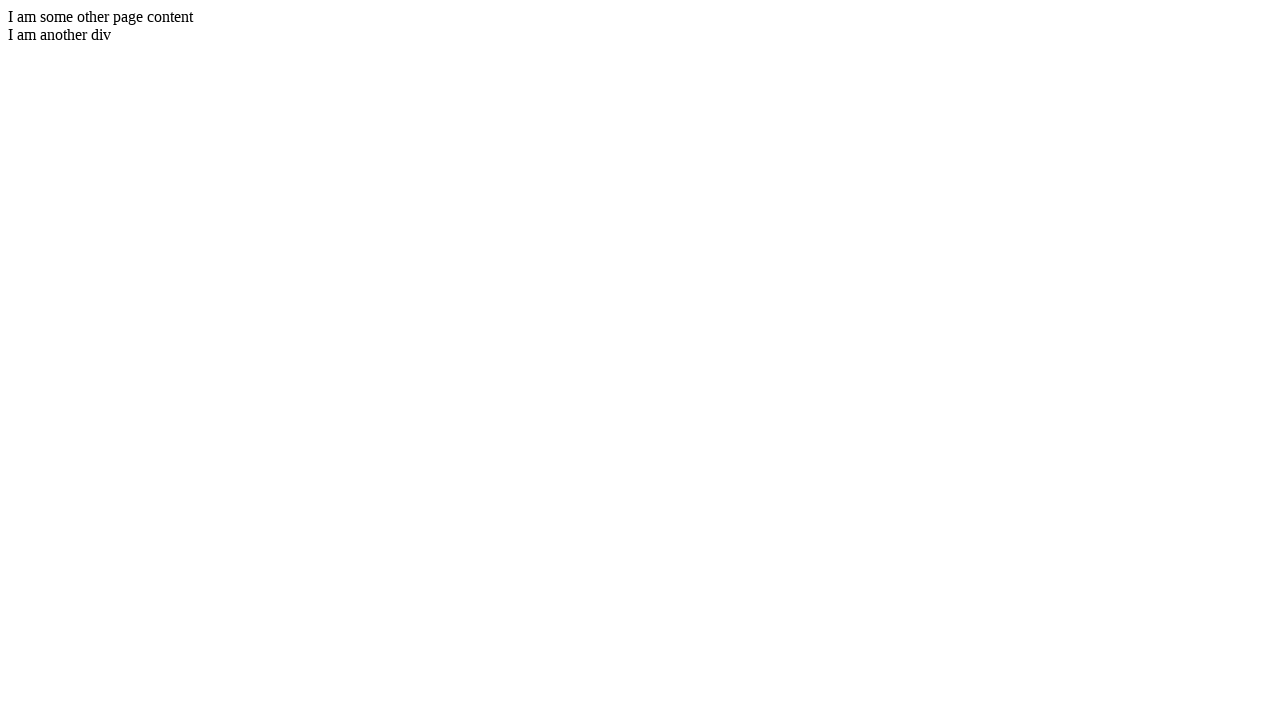